Tests JavaScript alert handling by triggering three types of alerts: accepting a simple alert, dismissing a confirm alert, and entering text into a prompt alert before accepting it.

Starting URL: https://the-internet.herokuapp.com/javascript_alerts

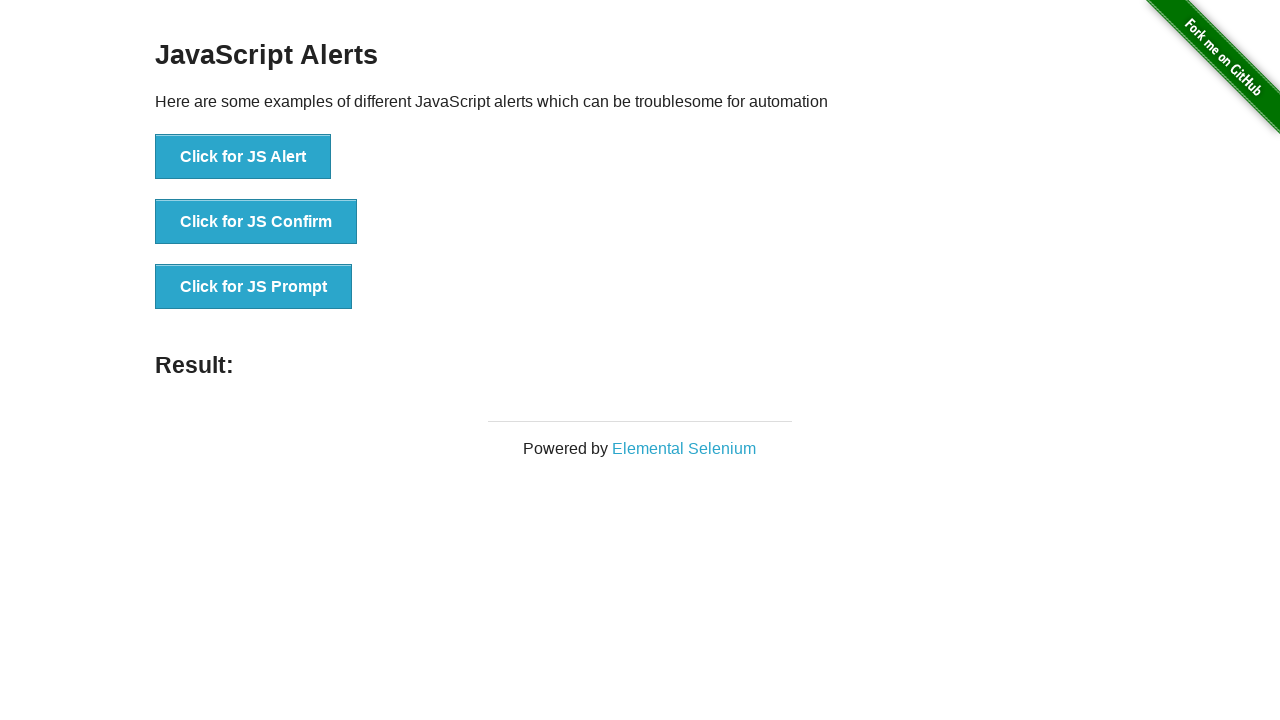

Clicked first button to trigger simple alert at (243, 157) on xpath=//*[@id='content']/div/ul/li[1]/button
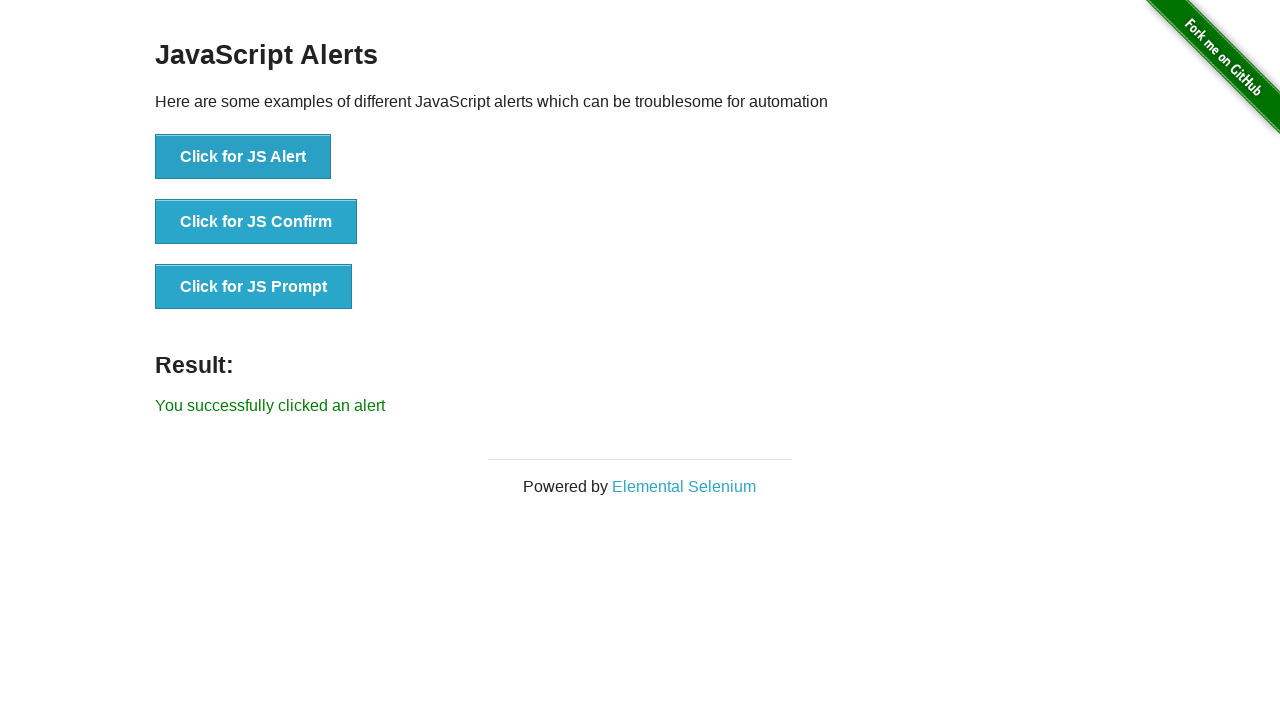

Set up handler to accept alert dialog
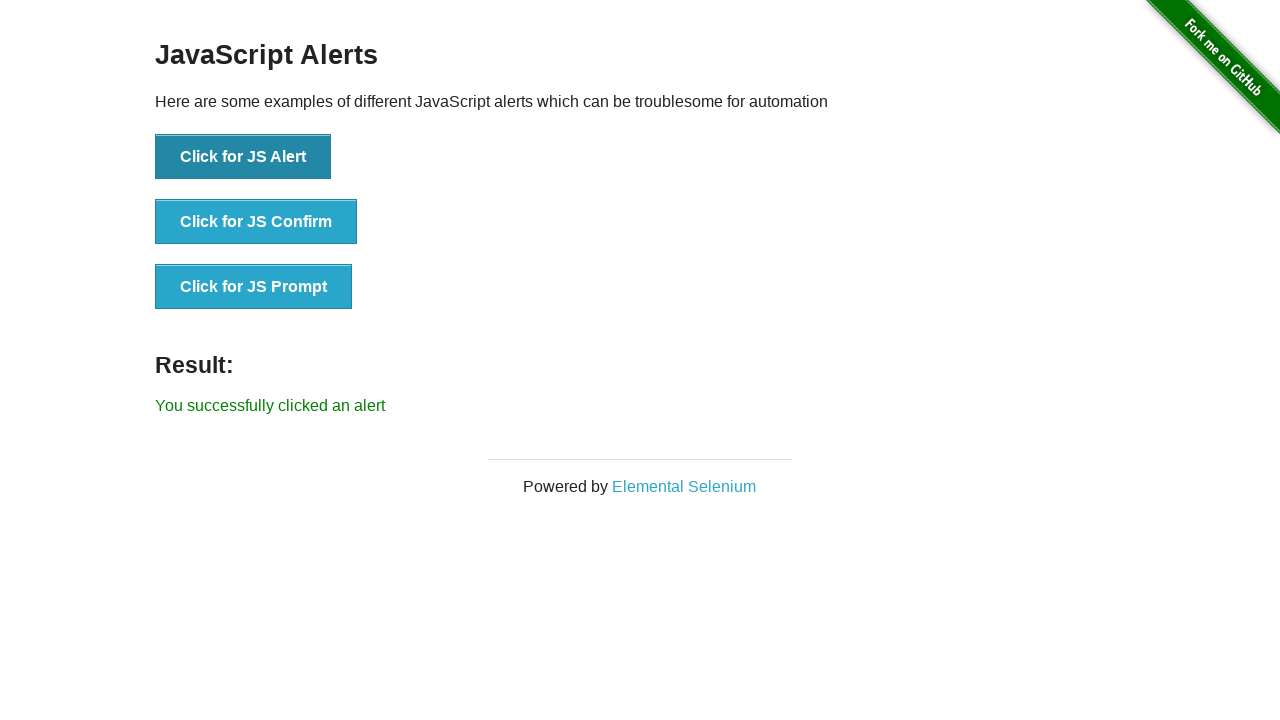

Waited 500ms for alert handling to complete
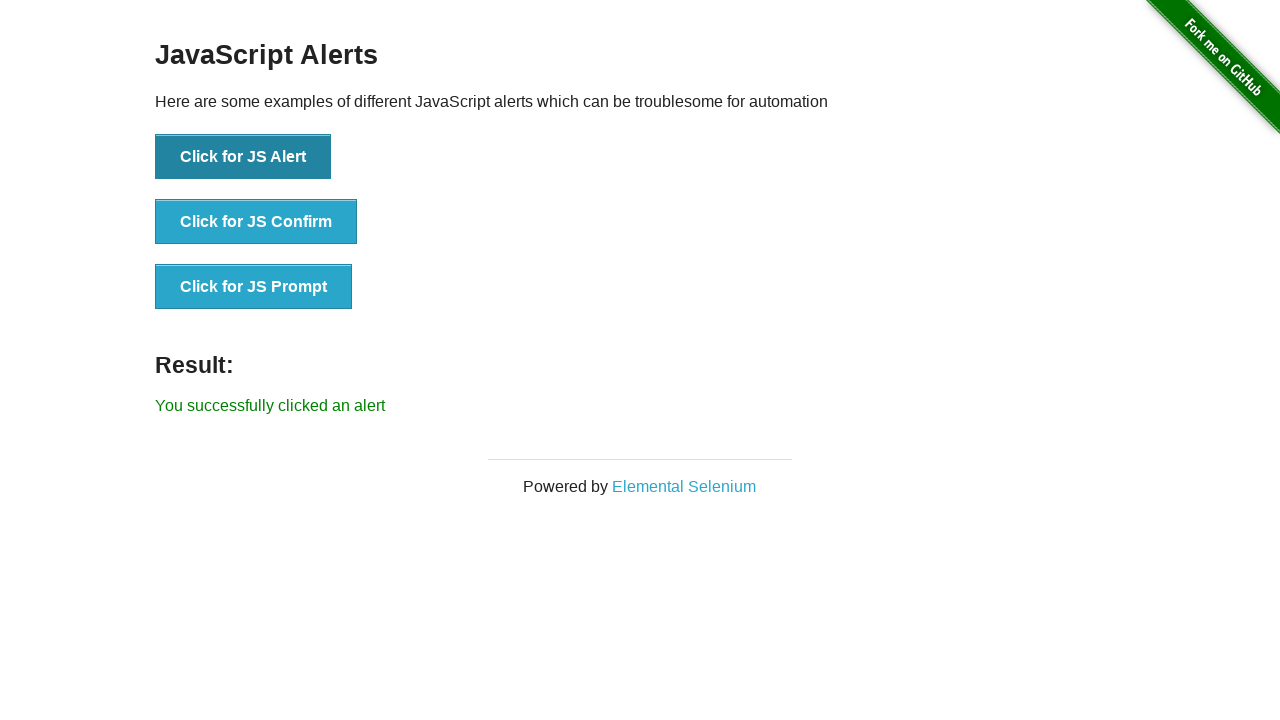

Clicked second button to trigger confirm alert at (256, 222) on xpath=//*[@id='content']/div/ul/li[2]/button
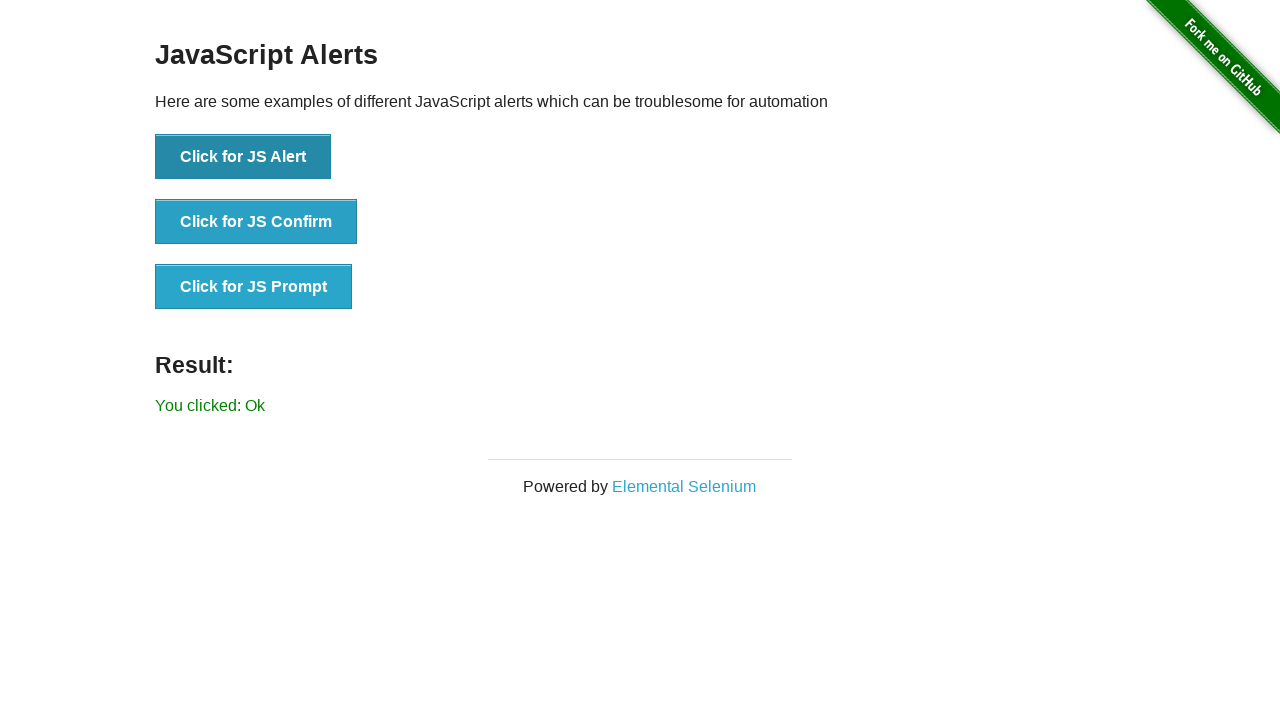

Set up handler to dismiss confirm dialog
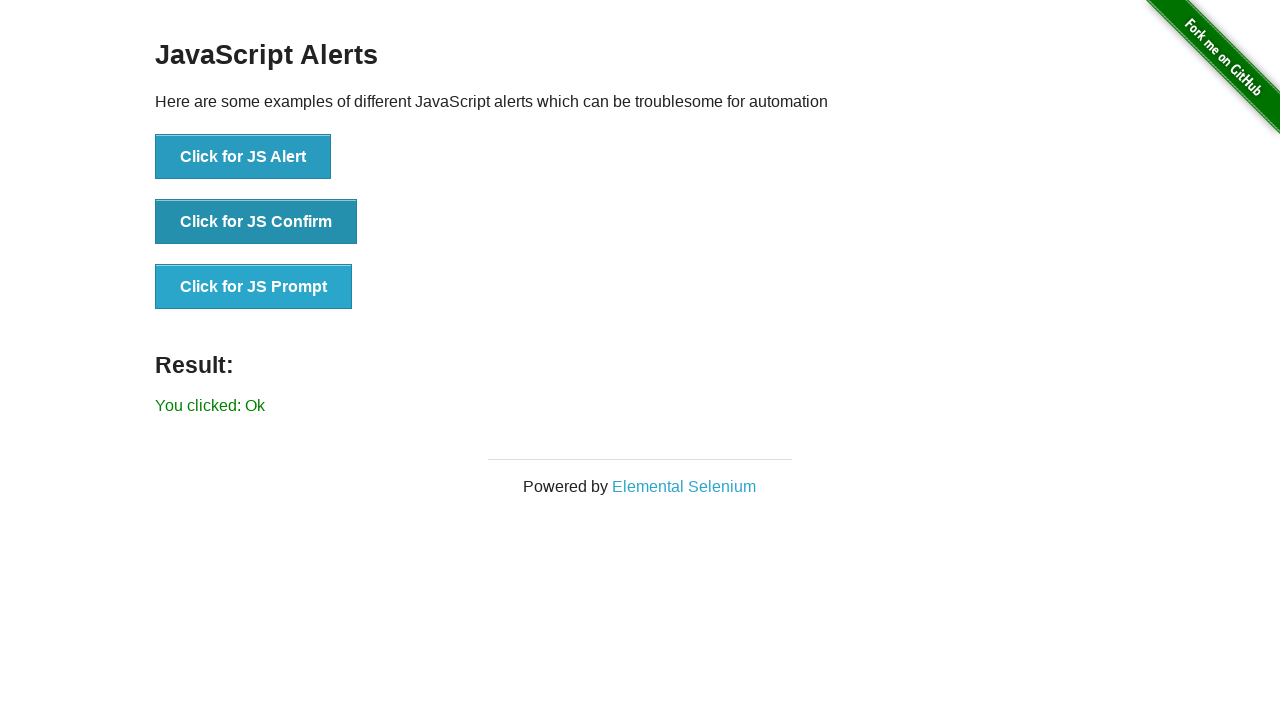

Waited 500ms for confirm dialog dismissal to complete
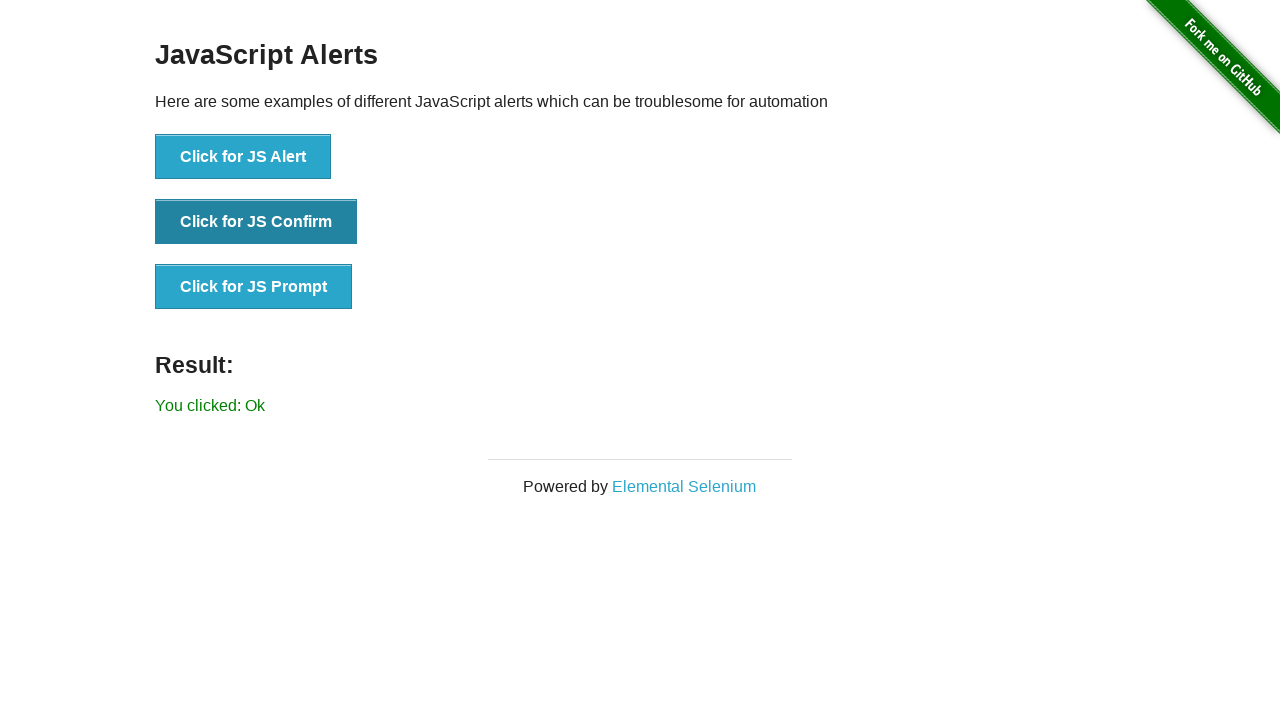

Clicked third button to trigger prompt alert at (254, 287) on xpath=//*[@id='content']/div/ul/li[3]/button
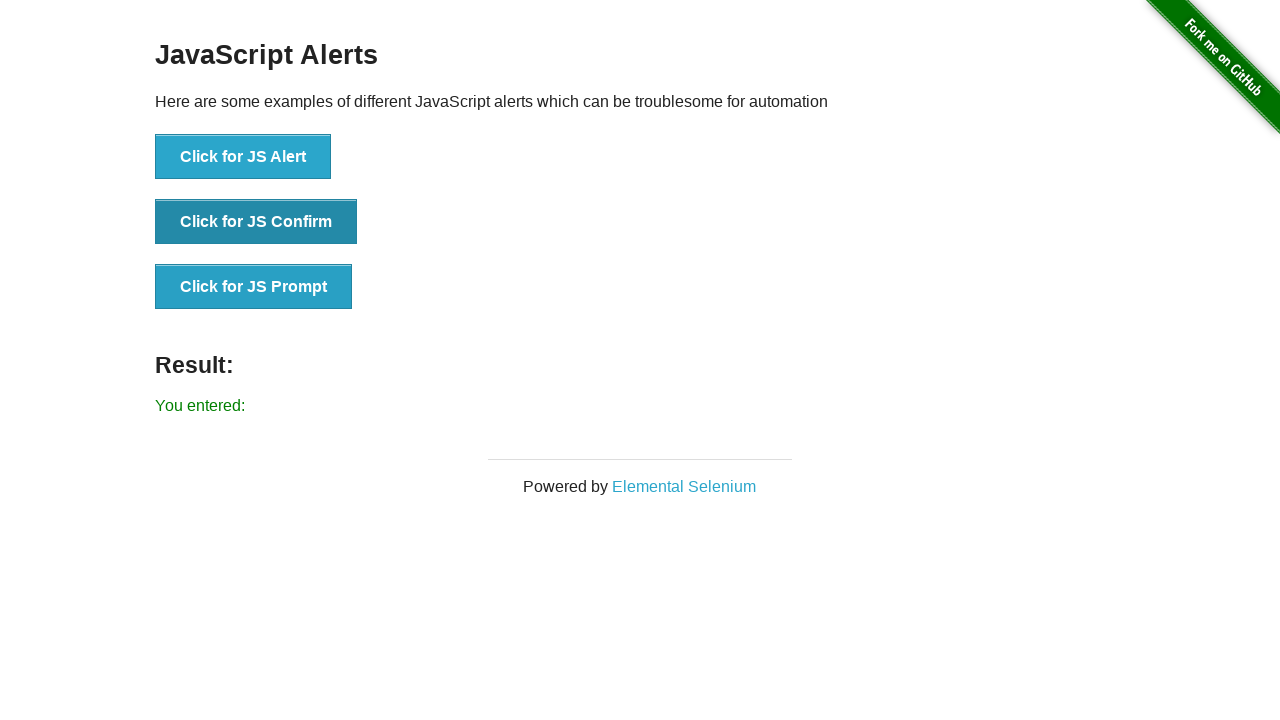

Set up handler to enter 'Abhi' in prompt and accept
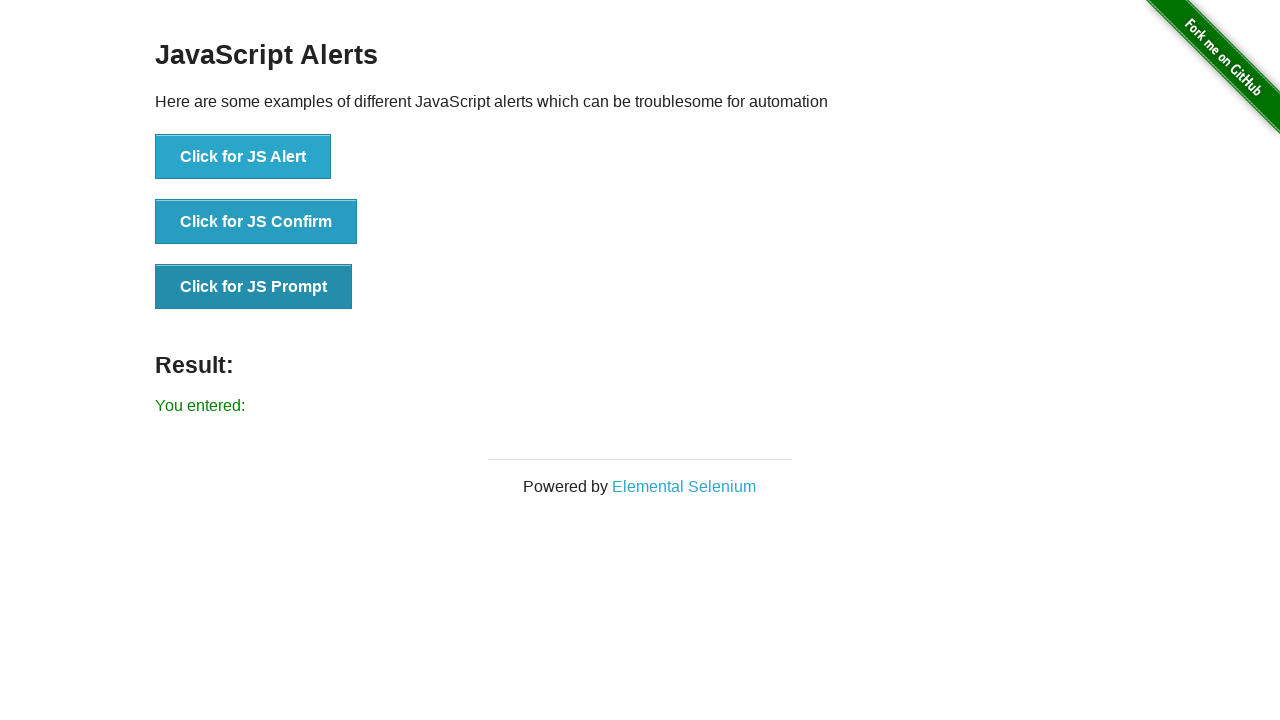

Waited 500ms for prompt dialog handling to complete
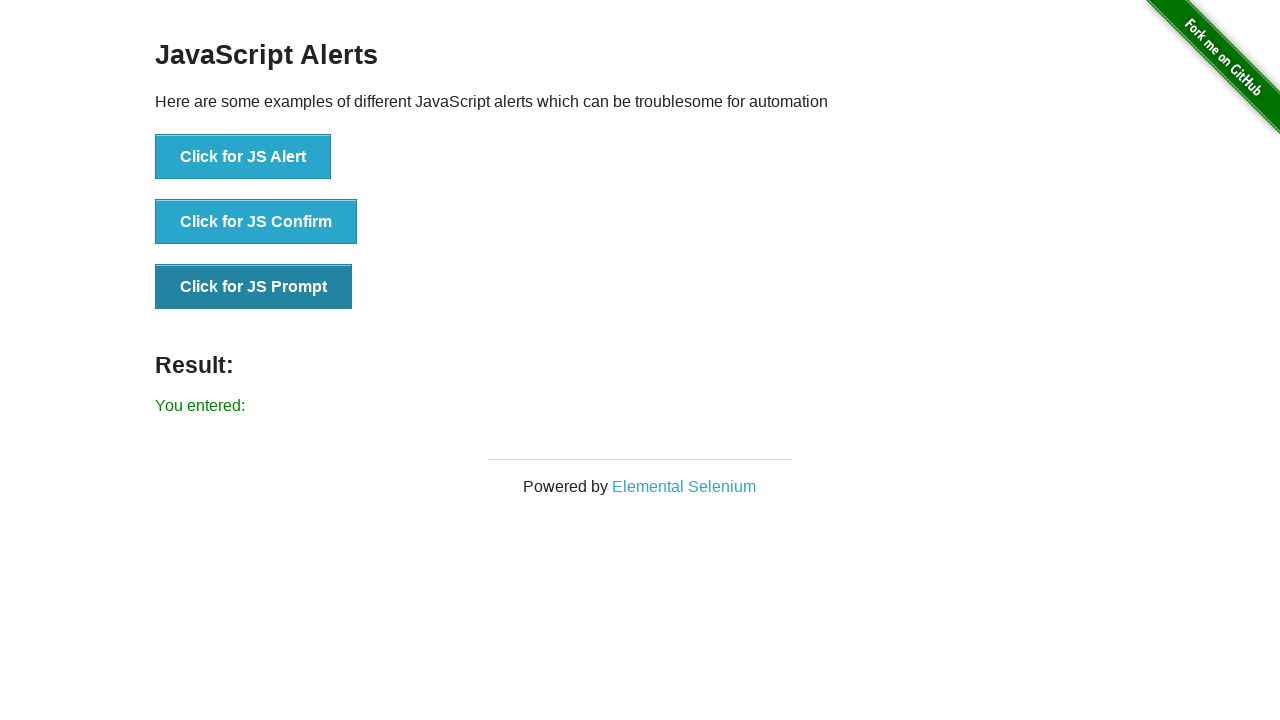

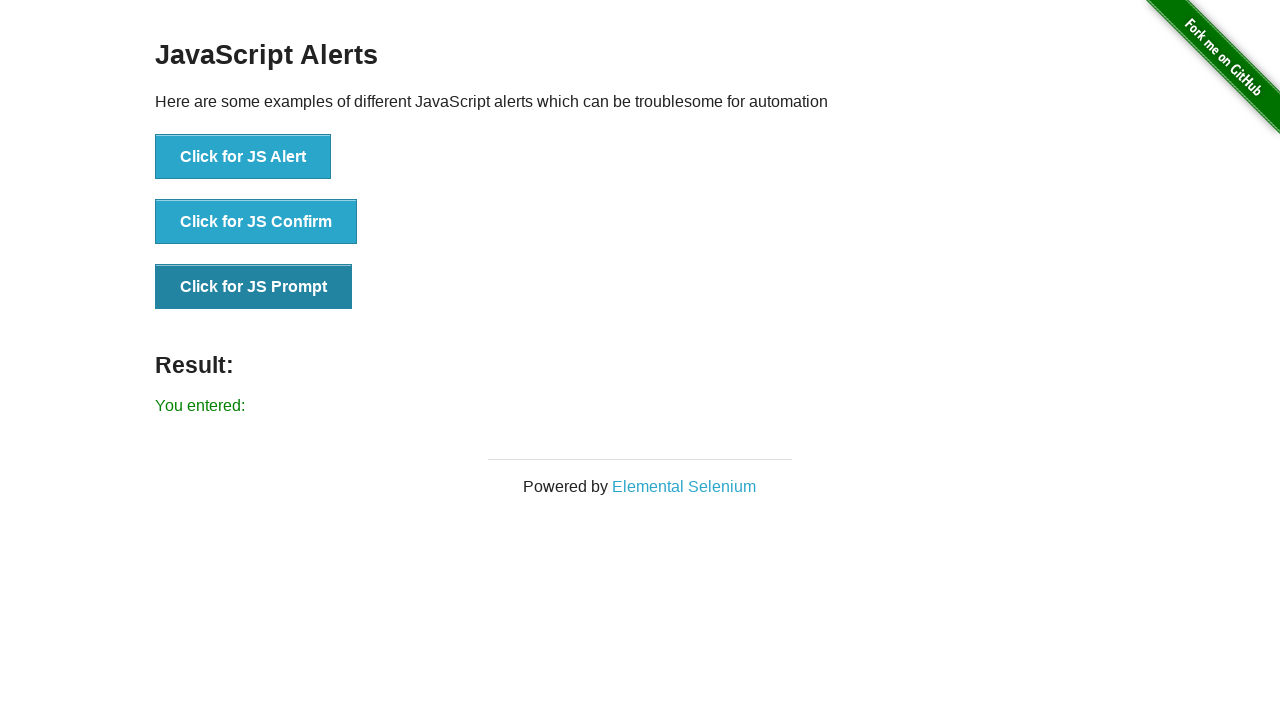